Tests A/B test opt-out by first adding the opt-out cookie on the homepage, then navigating to the split testing page and verifying the opt-out state.

Starting URL: http://the-internet.herokuapp.com

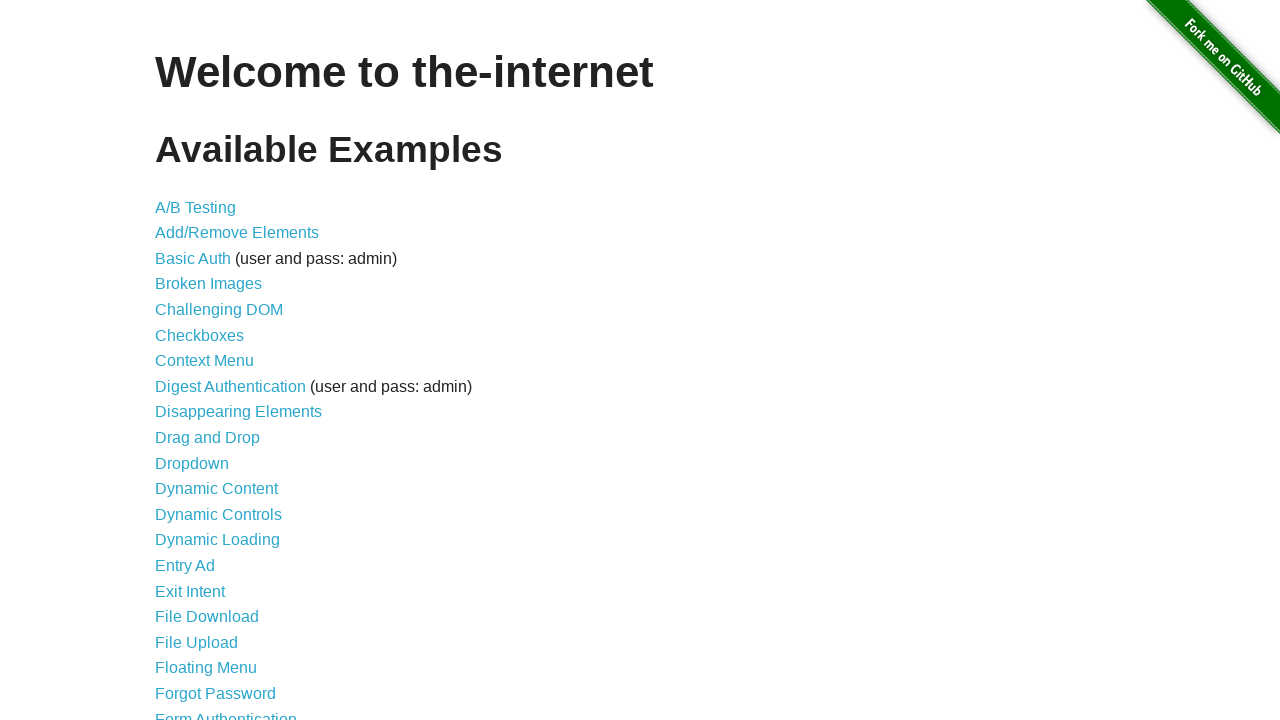

Added optimizelyOptOut cookie to context for opt-out testing
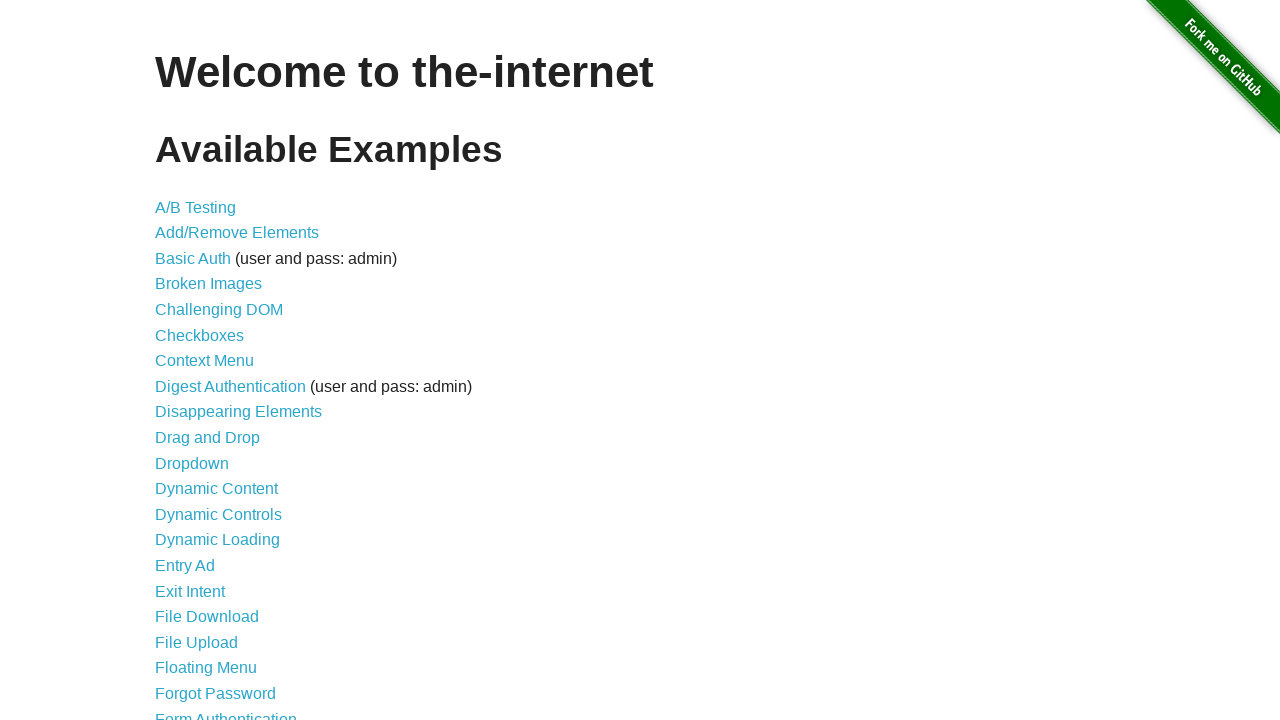

Navigated to A/B test page
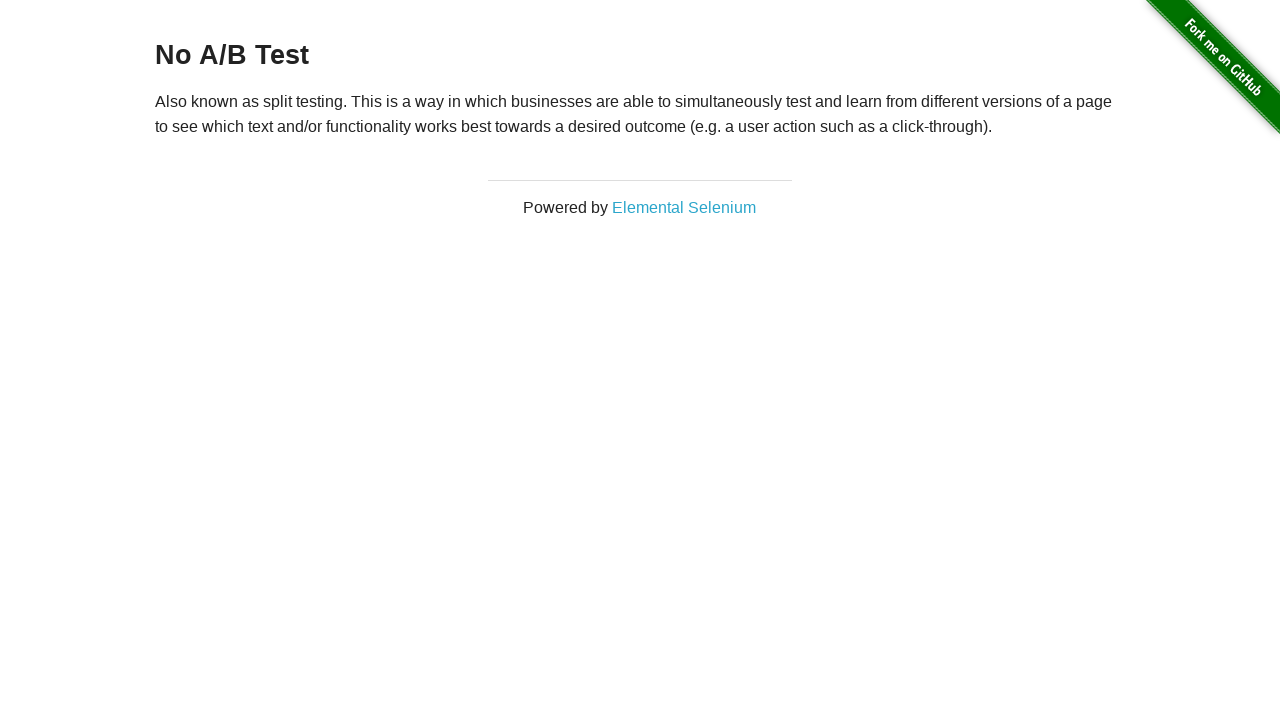

Retrieved heading text from page
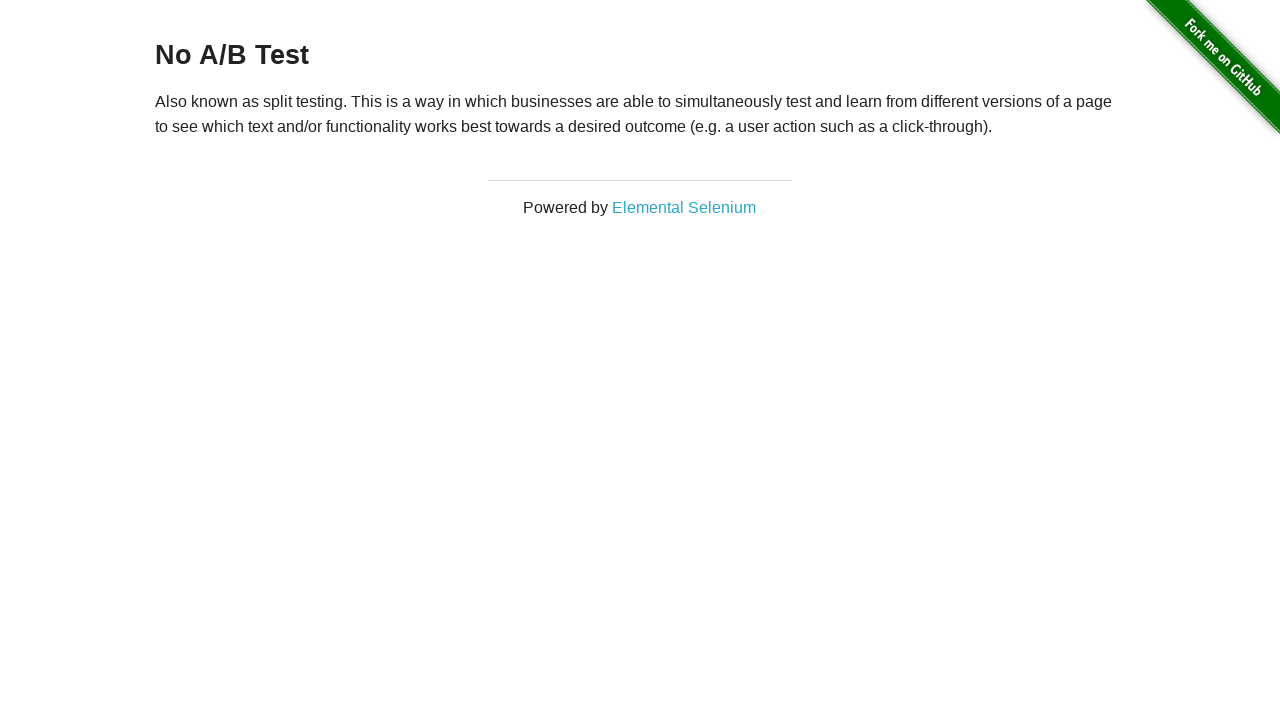

Verified opt-out is working - heading shows 'No A/B Test'
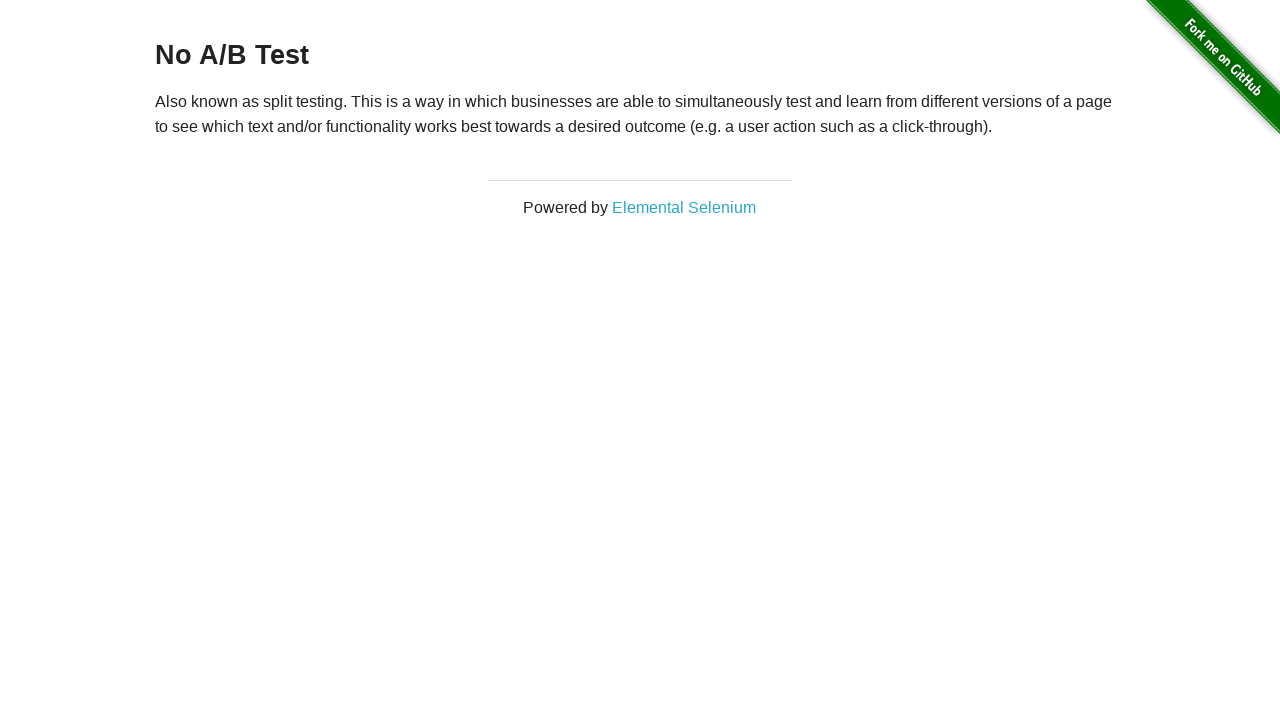

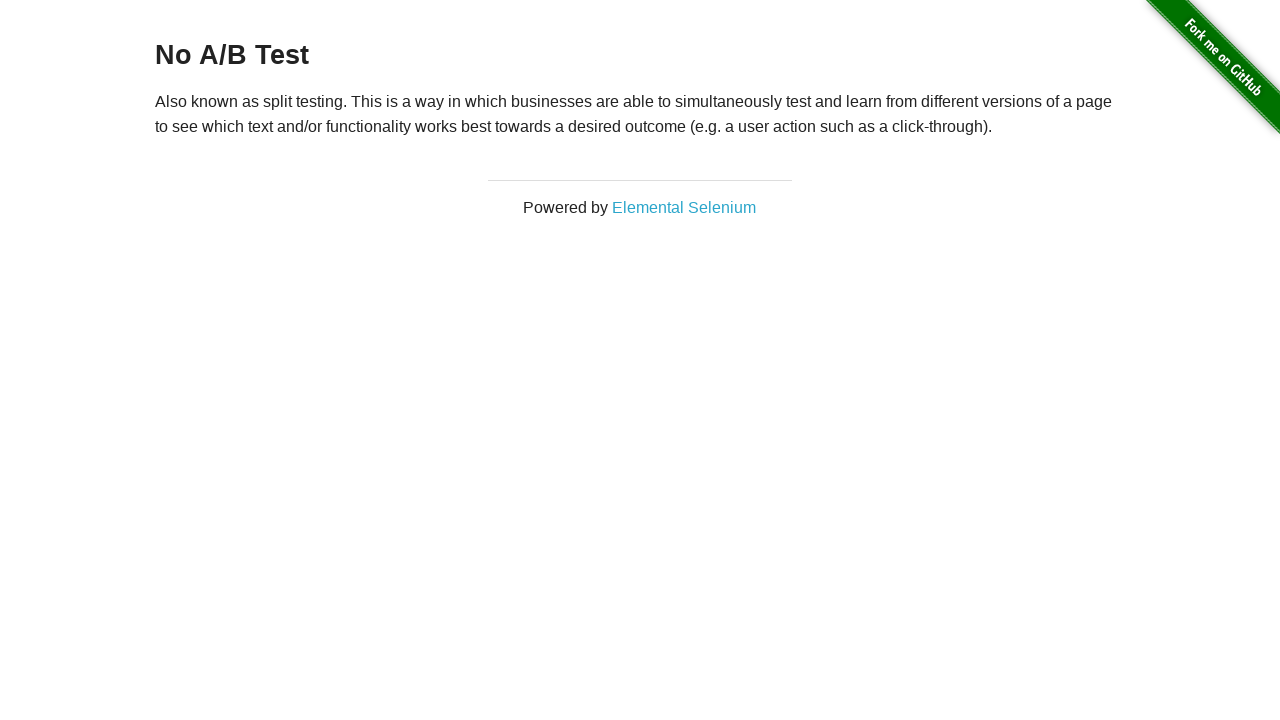